Tests keyboard input functionality on a key press detection page by sending keyboard keys

Starting URL: https://the-internet.herokuapp.com/key_presses

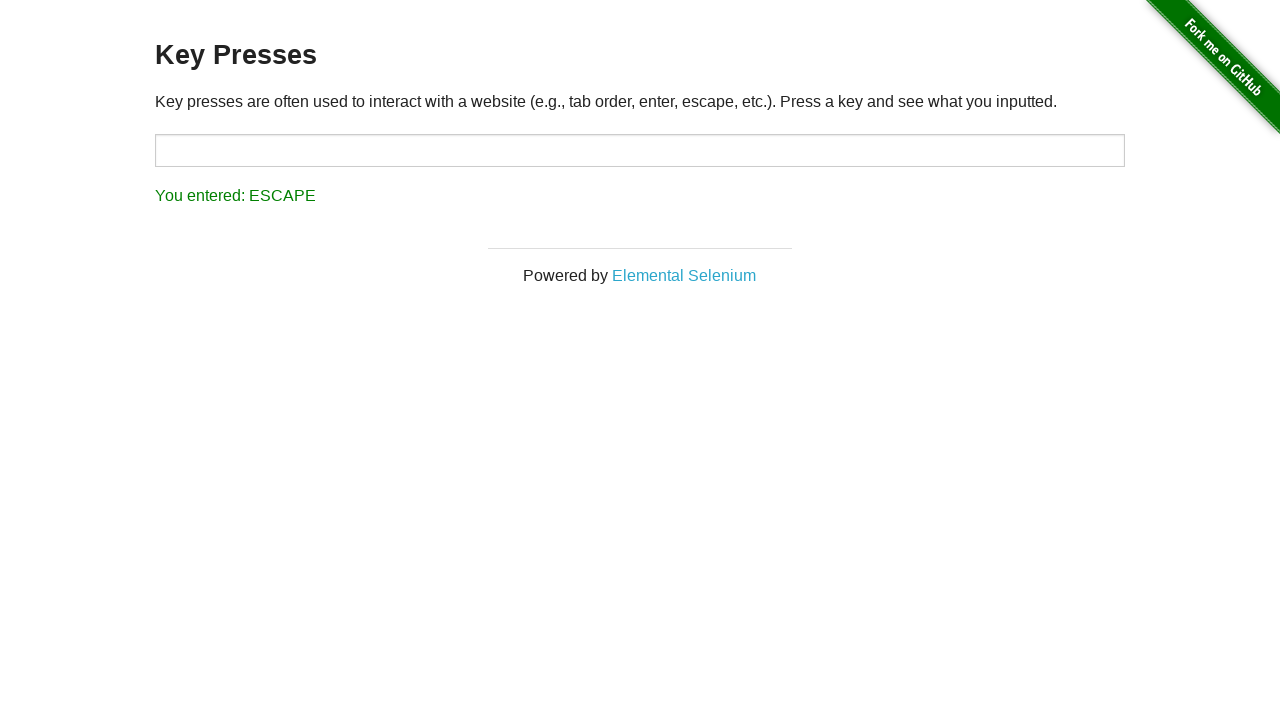

Pressed Enter key on the key press detection page
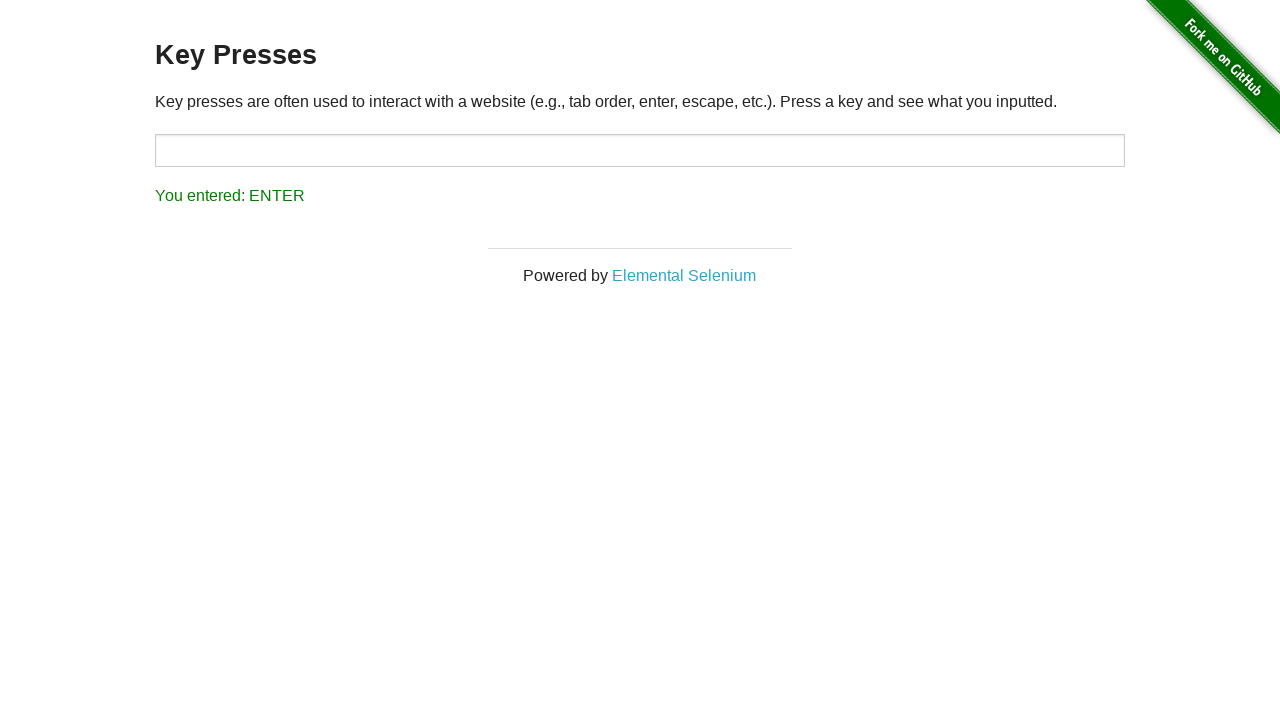

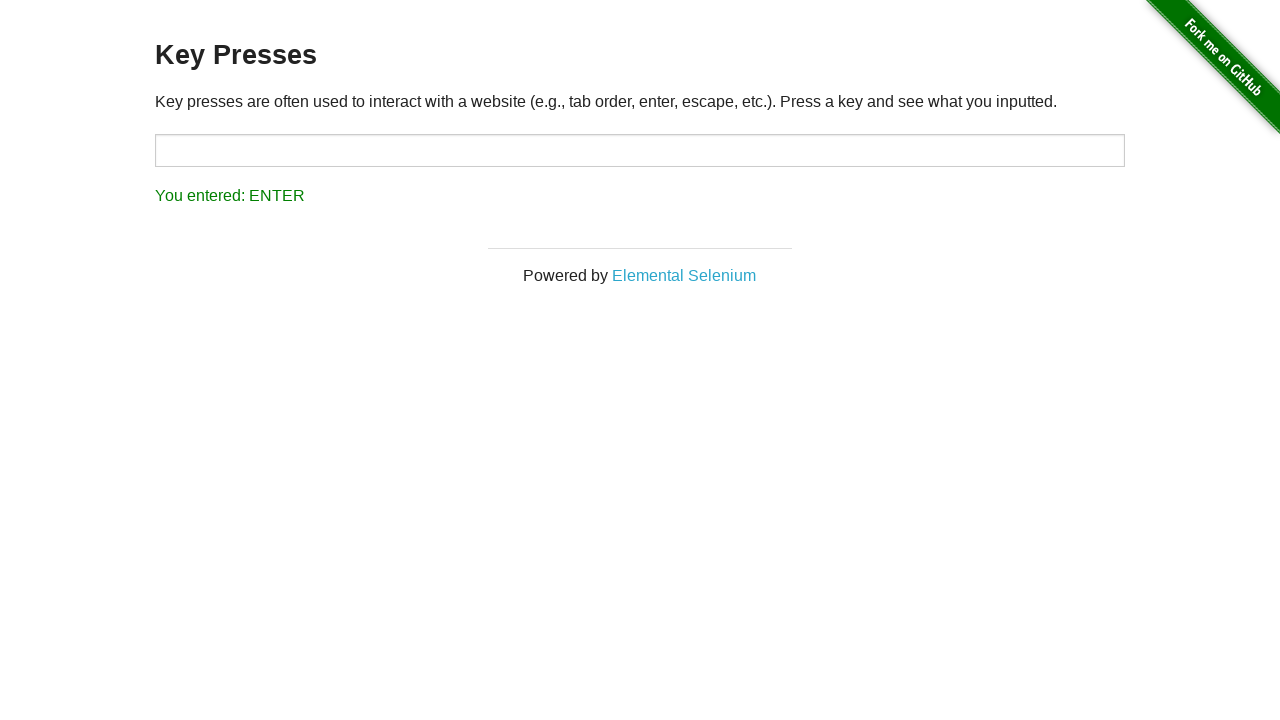